Tests marking all todo items as completed using the toggle-all checkbox

Starting URL: https://demo.playwright.dev/todomvc

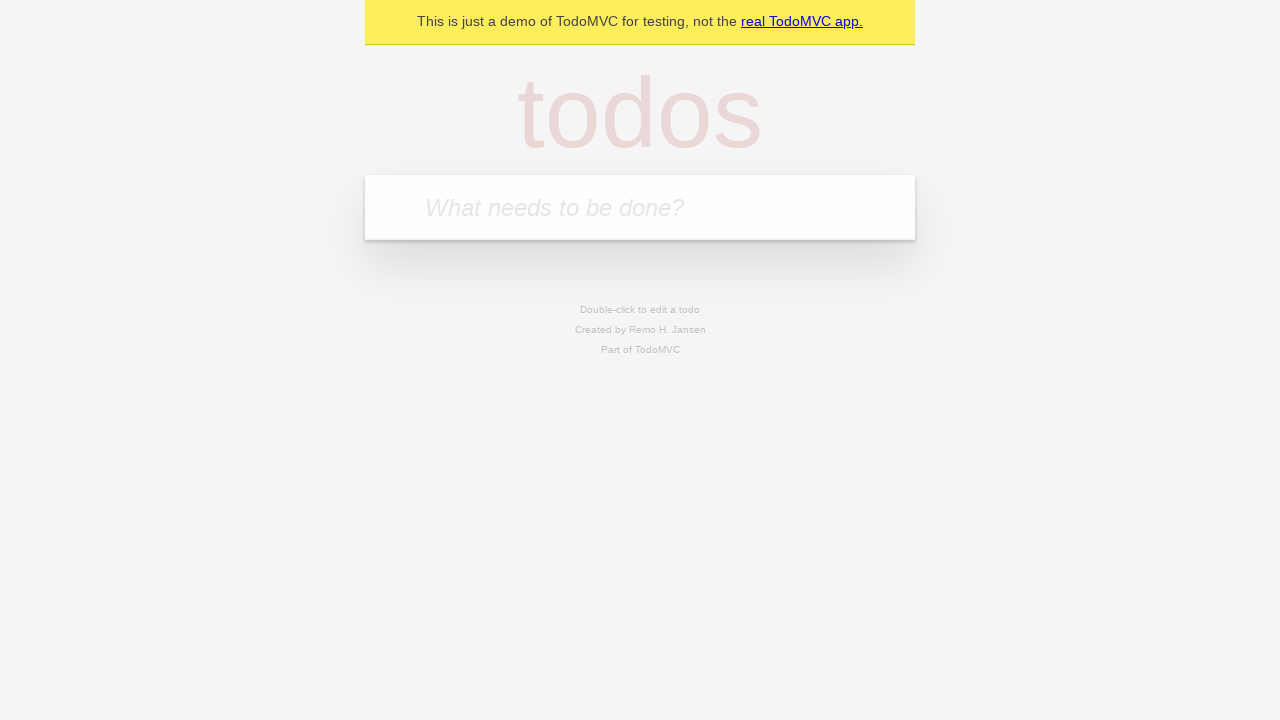

Filled new todo field with 'buy some cheese' on internal:attr=[placeholder="What needs to be done?"i]
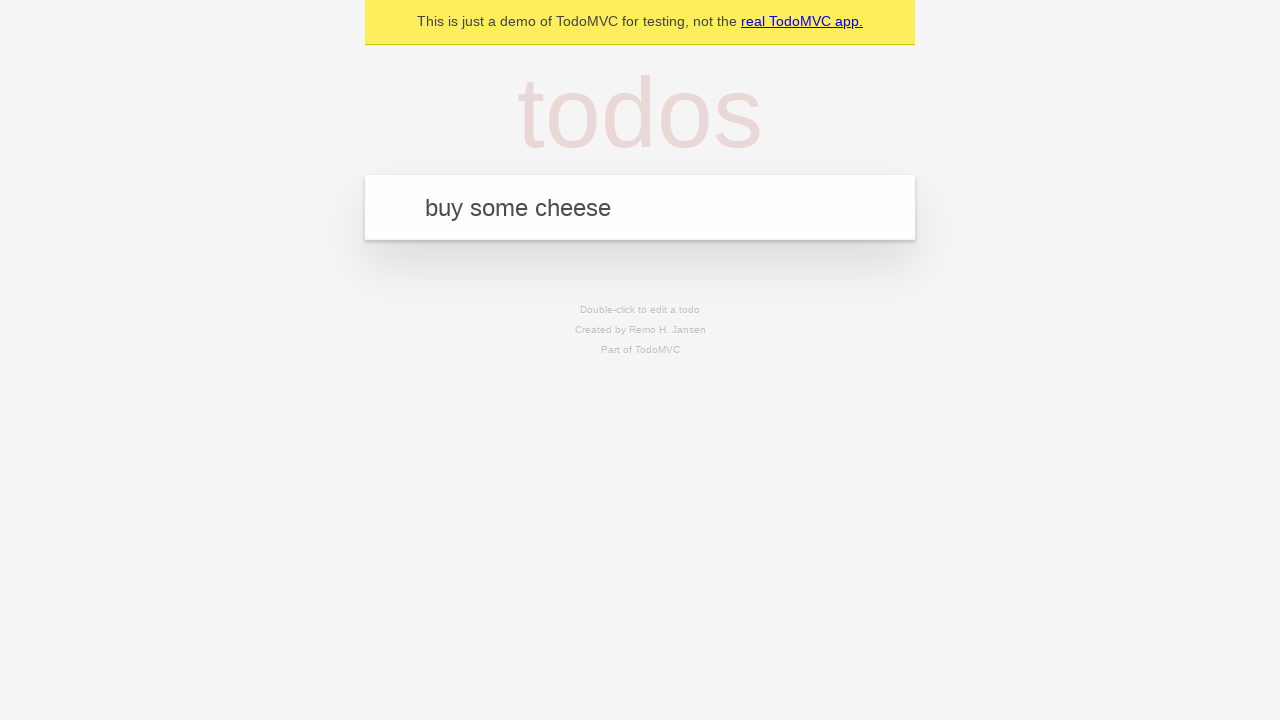

Pressed Enter to add 'buy some cheese' to todo list on internal:attr=[placeholder="What needs to be done?"i]
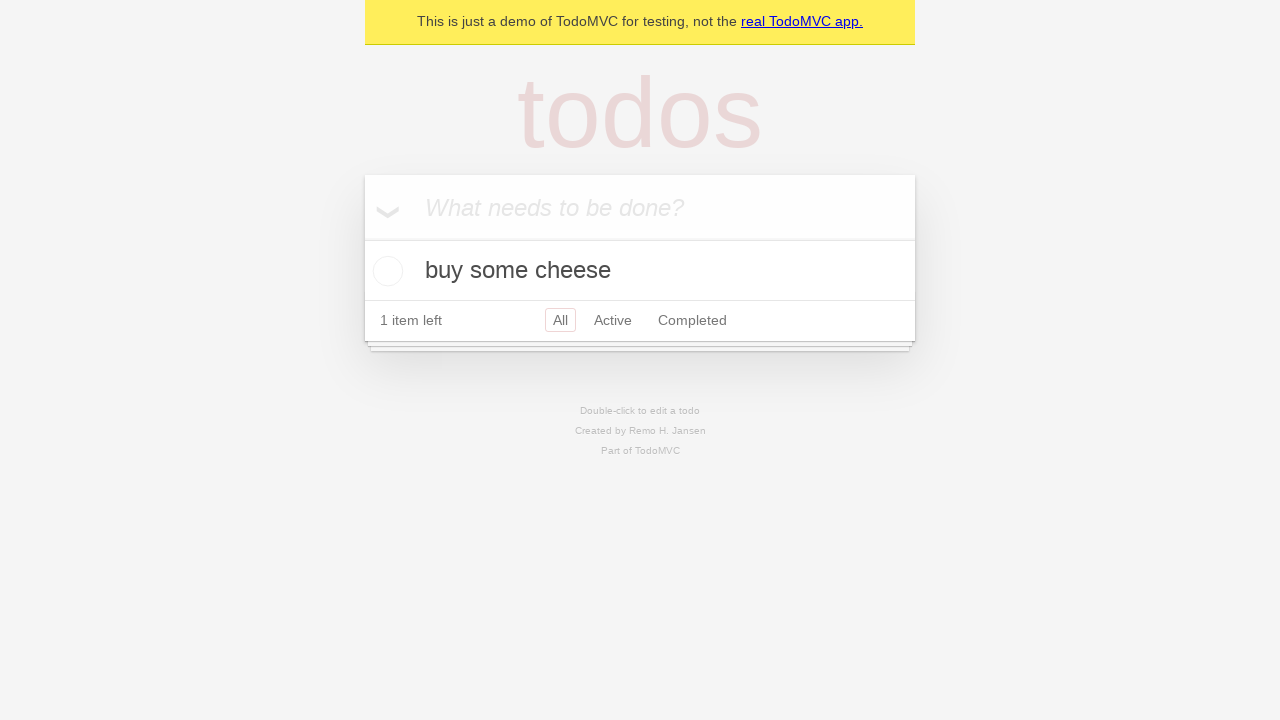

Filled new todo field with 'feed the cat' on internal:attr=[placeholder="What needs to be done?"i]
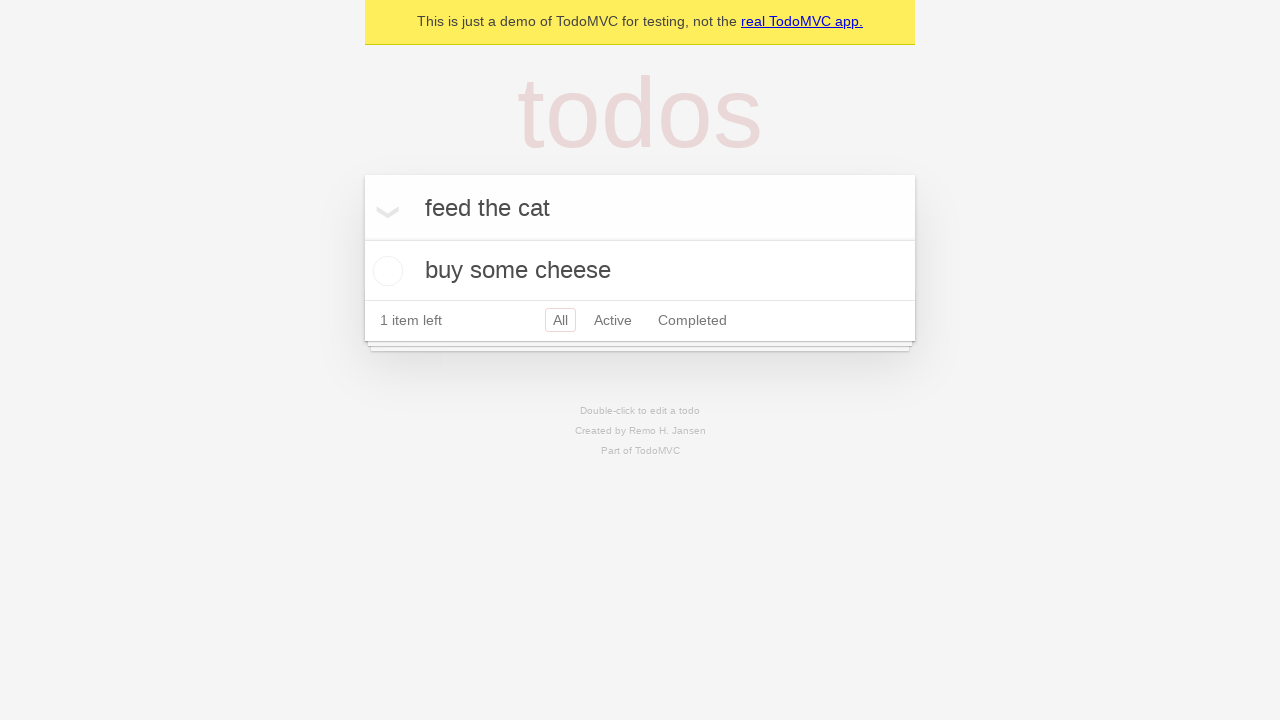

Pressed Enter to add 'feed the cat' to todo list on internal:attr=[placeholder="What needs to be done?"i]
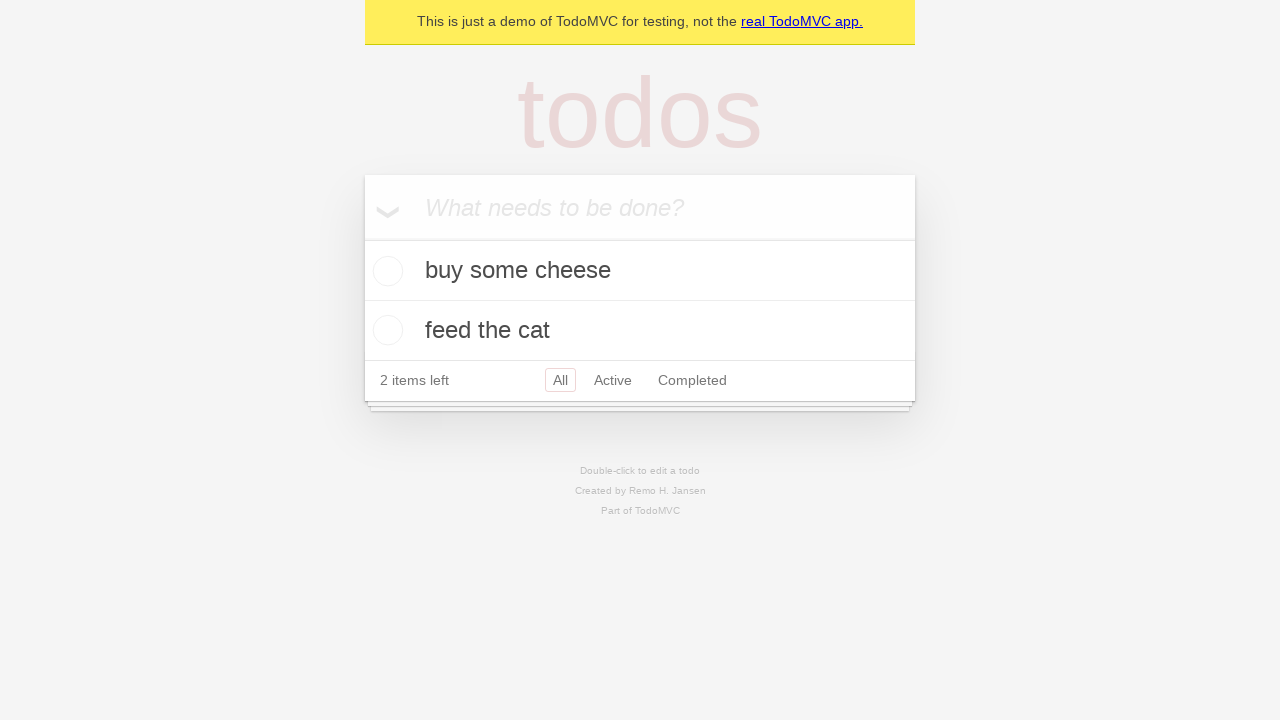

Filled new todo field with 'book a doctors appointment' on internal:attr=[placeholder="What needs to be done?"i]
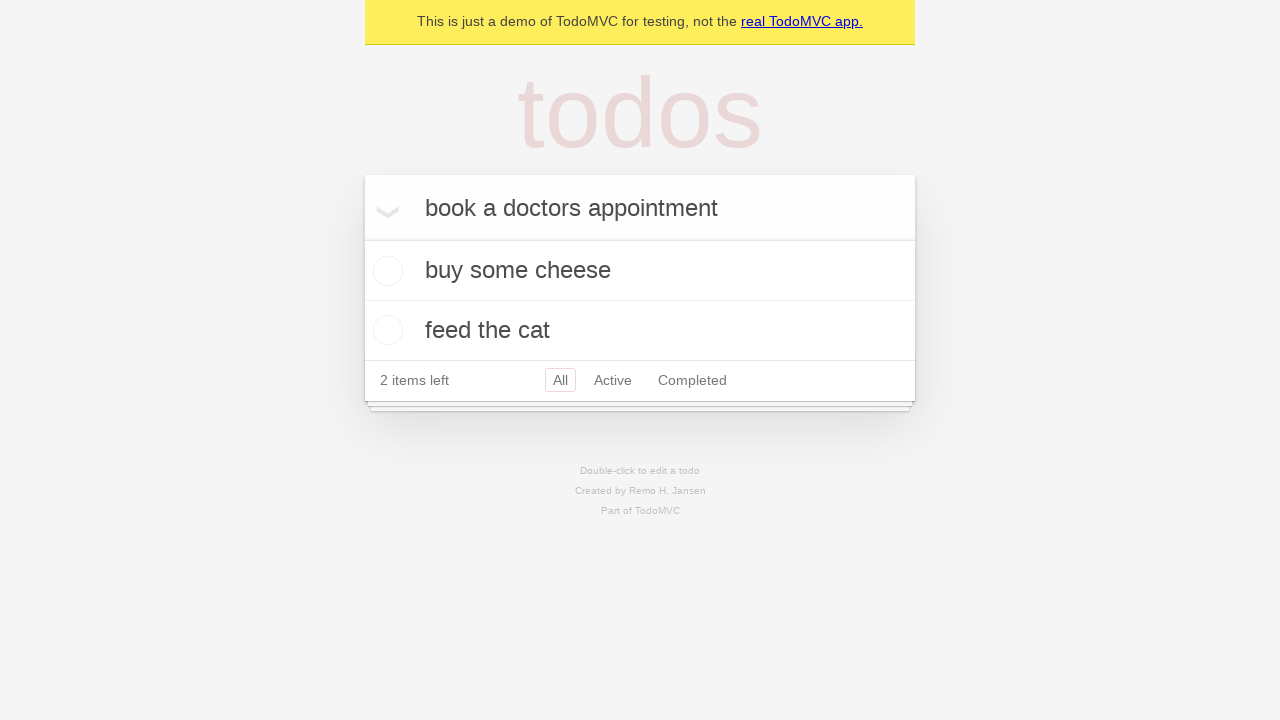

Pressed Enter to add 'book a doctors appointment' to todo list on internal:attr=[placeholder="What needs to be done?"i]
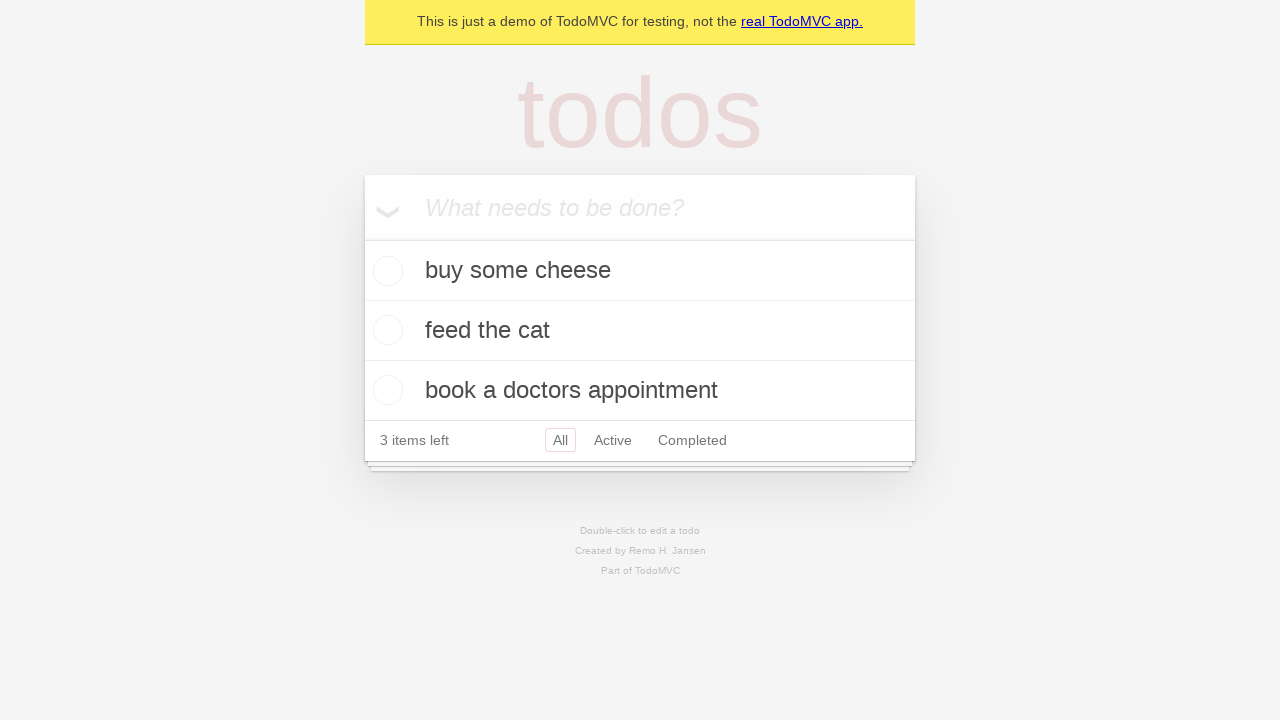

Clicked 'Mark all as complete' checkbox to mark all todos as completed at (362, 238) on internal:label="Mark all as complete"i
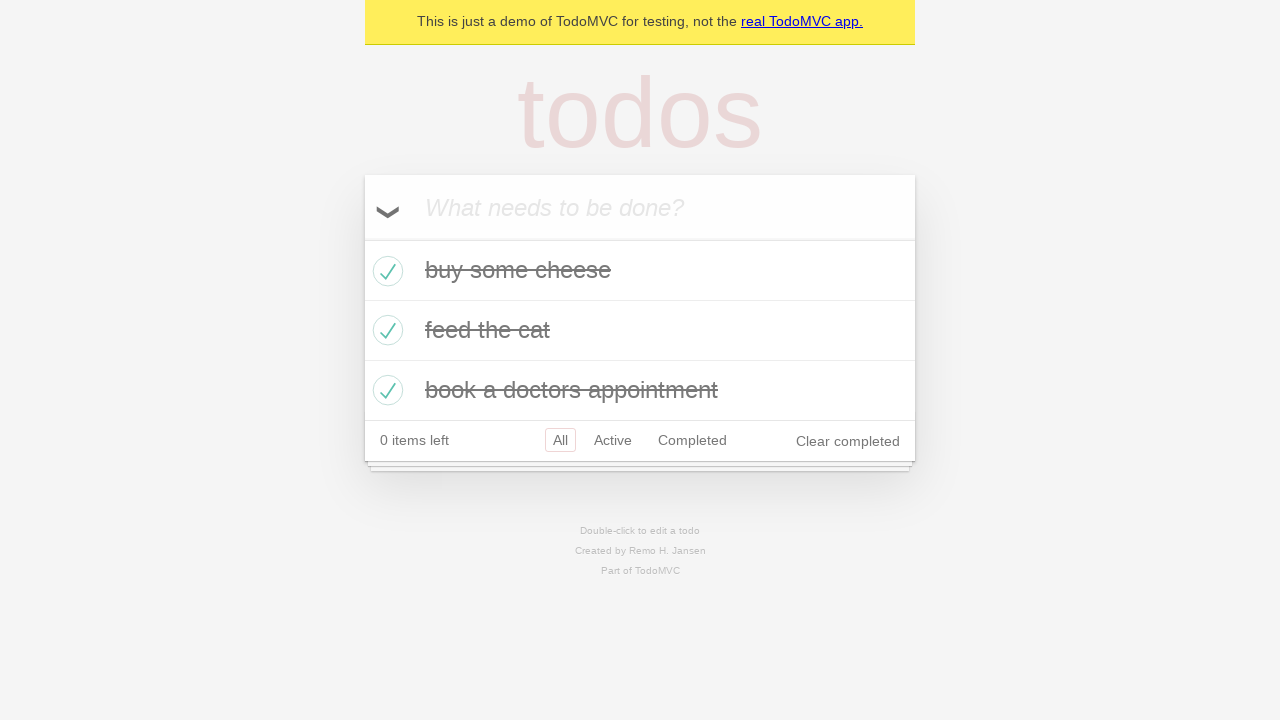

Verified that all todo items have been marked as completed
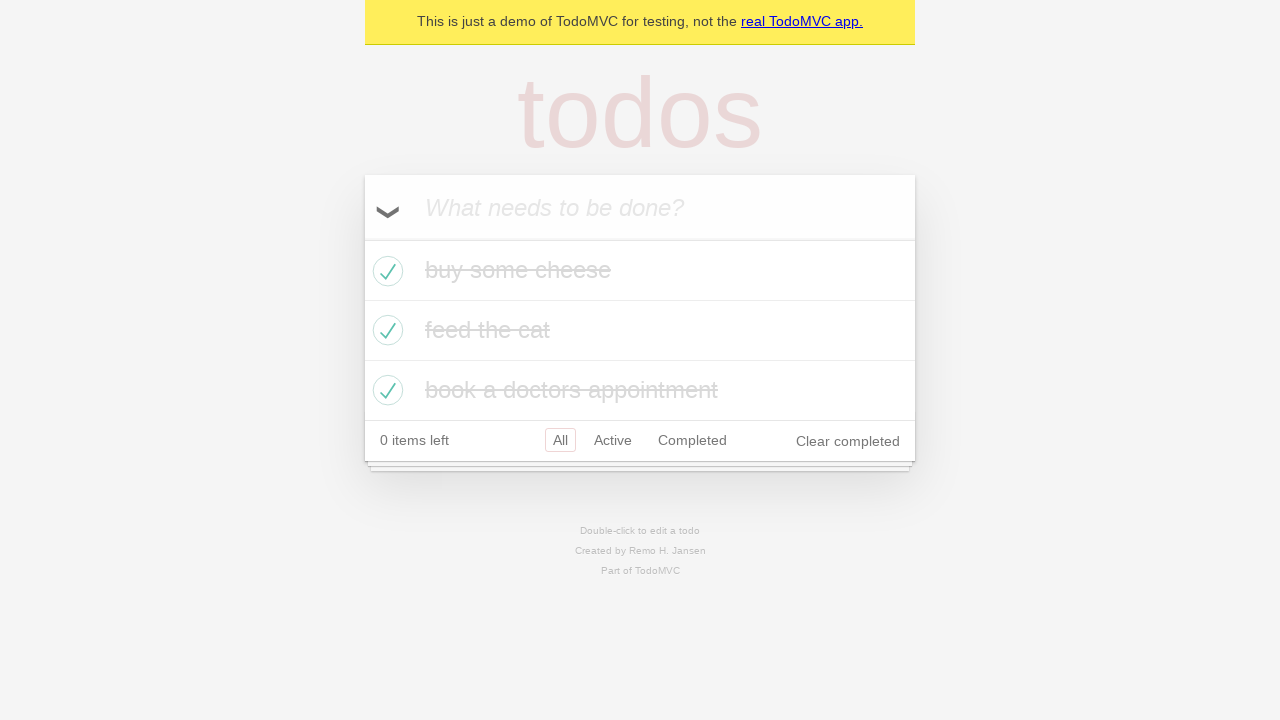

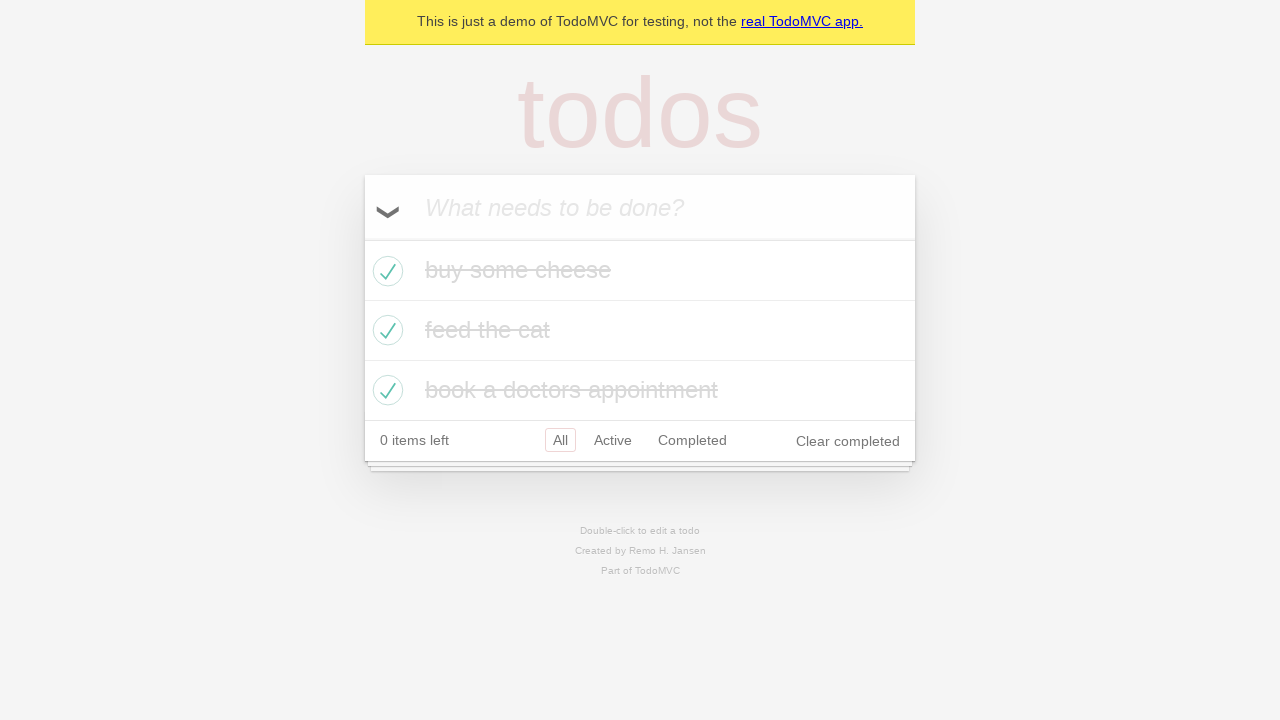